Tests registration form by filling in personal details including name, address, email, phone, and selecting gender and hobby checkboxes

Starting URL: http://demo.automationtesting.in/Register.html

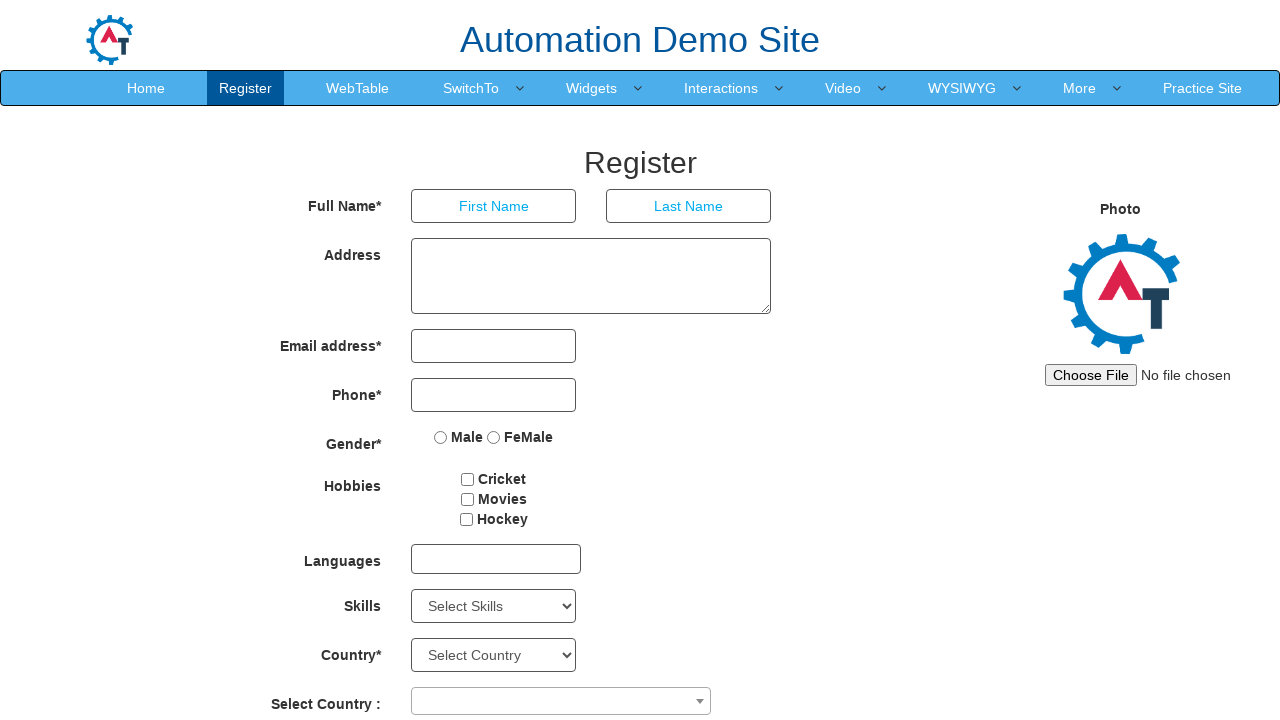

Filled First Name field with 'Elan' on input[placeholder='First Name']
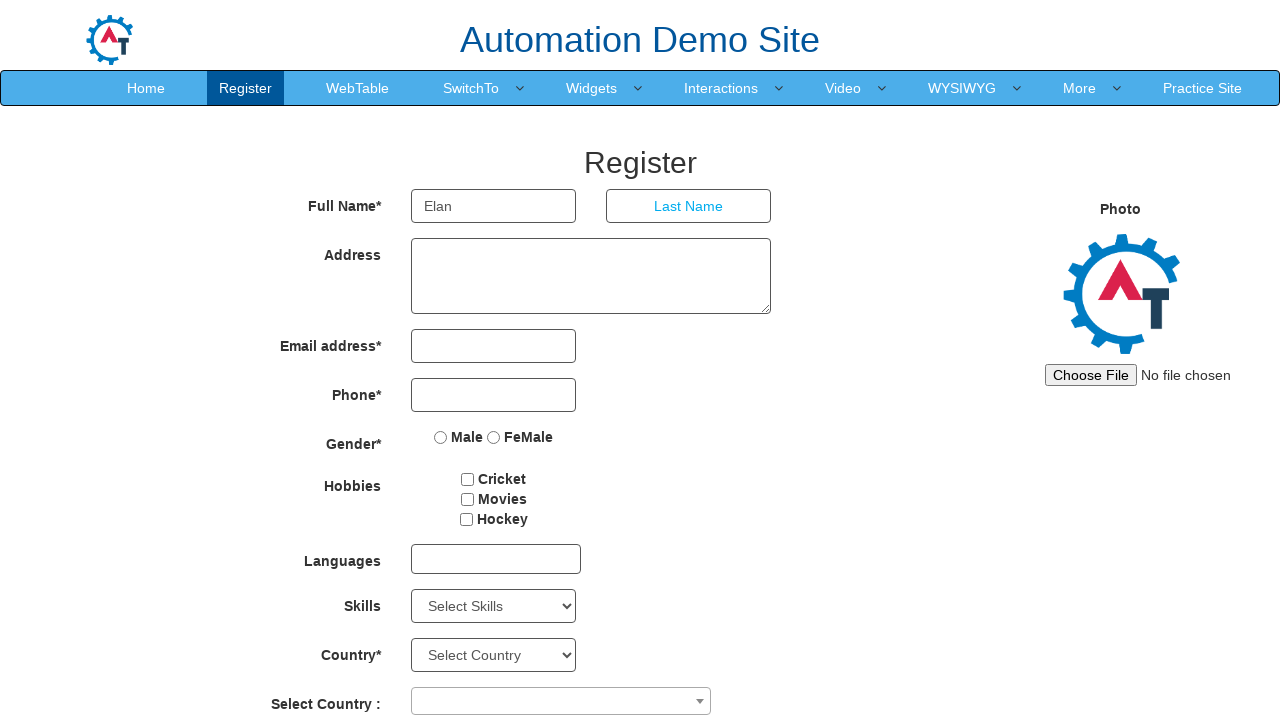

Filled Last Name field with 'san' on input[placeholder='Last Name']
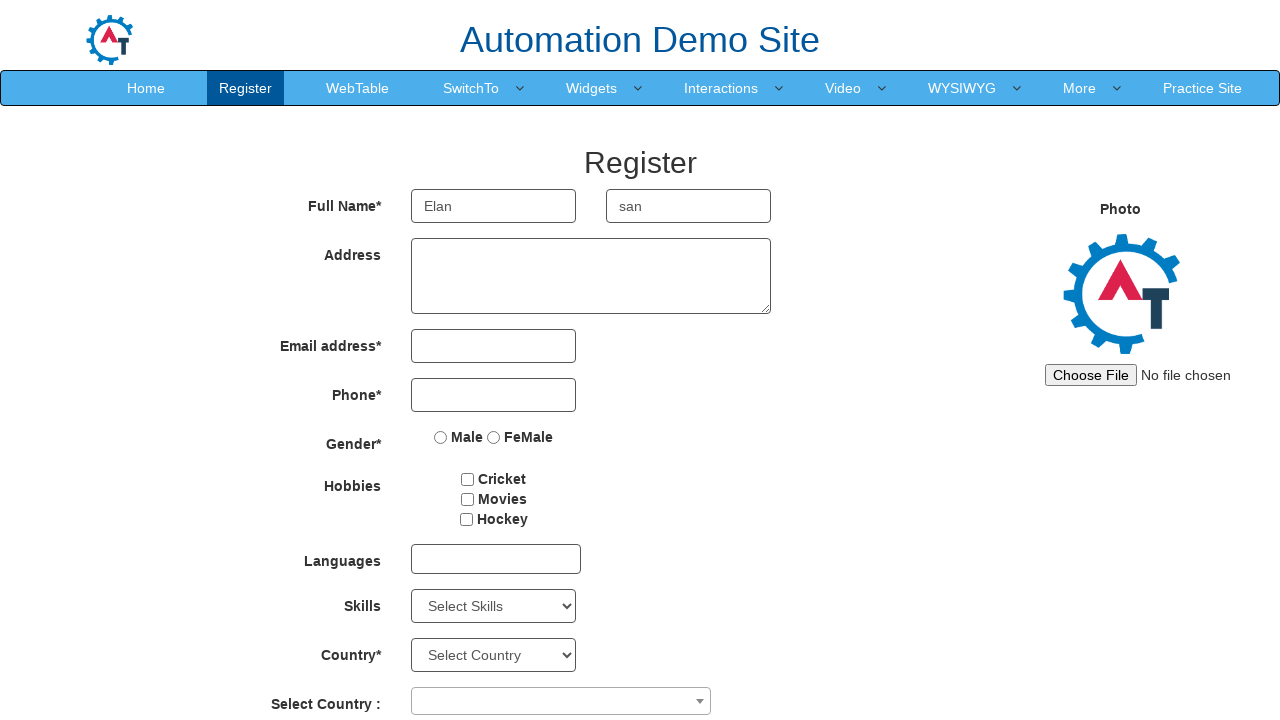

Filled Address field with 'Elan,manapparai,trichy' on textarea[ng-model='Adress']
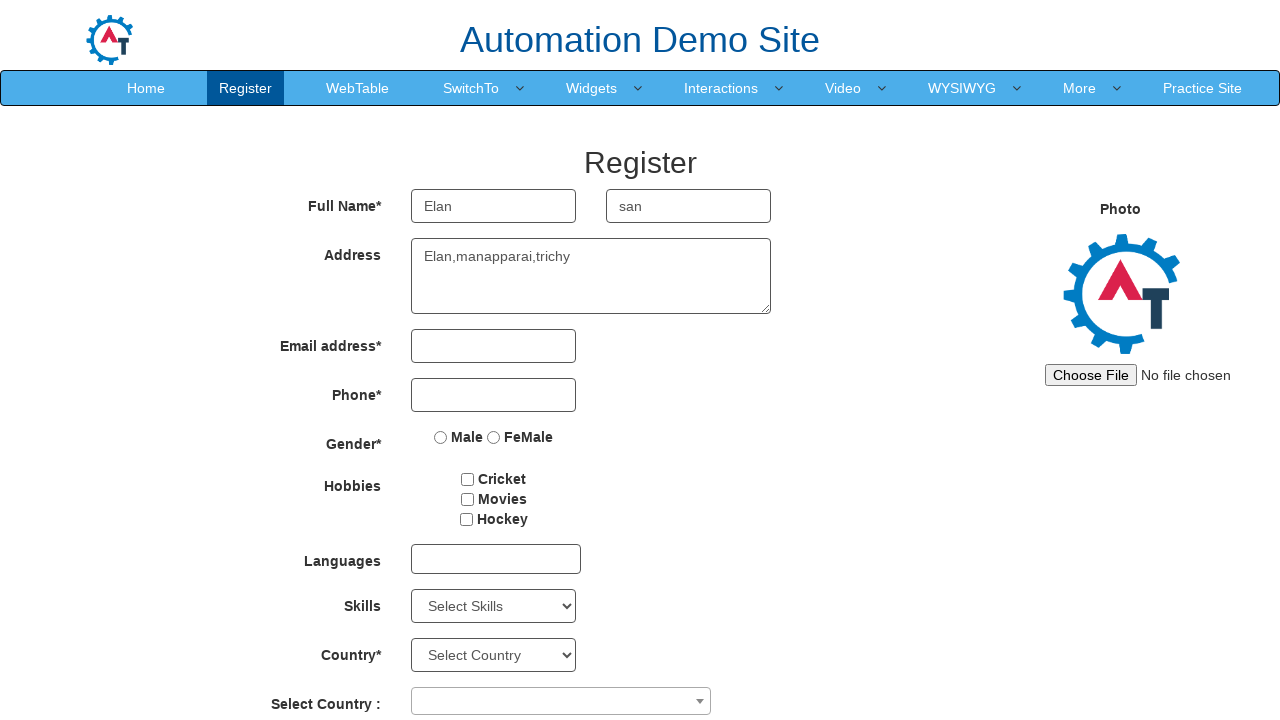

Filled Email field with 'sanprince246@gmail.com' on input[ng-model='EmailAdress']
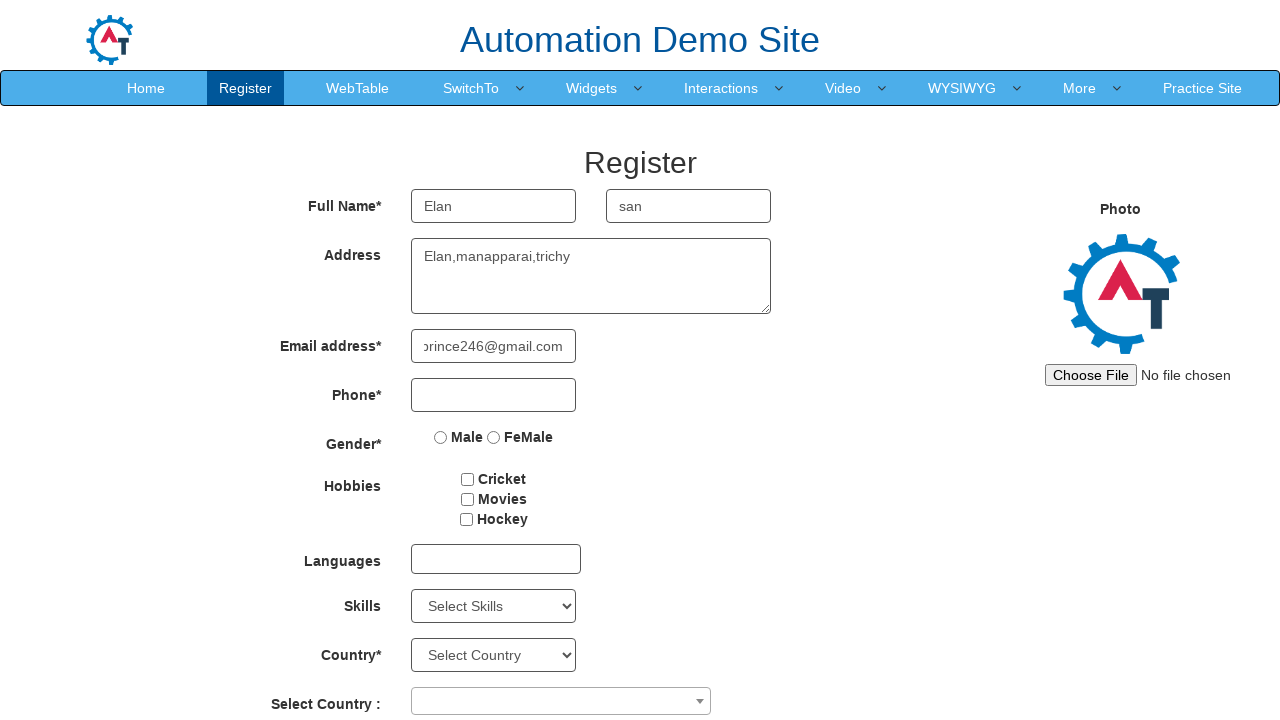

Filled Phone number field with '8675790508' on input[type='tel']
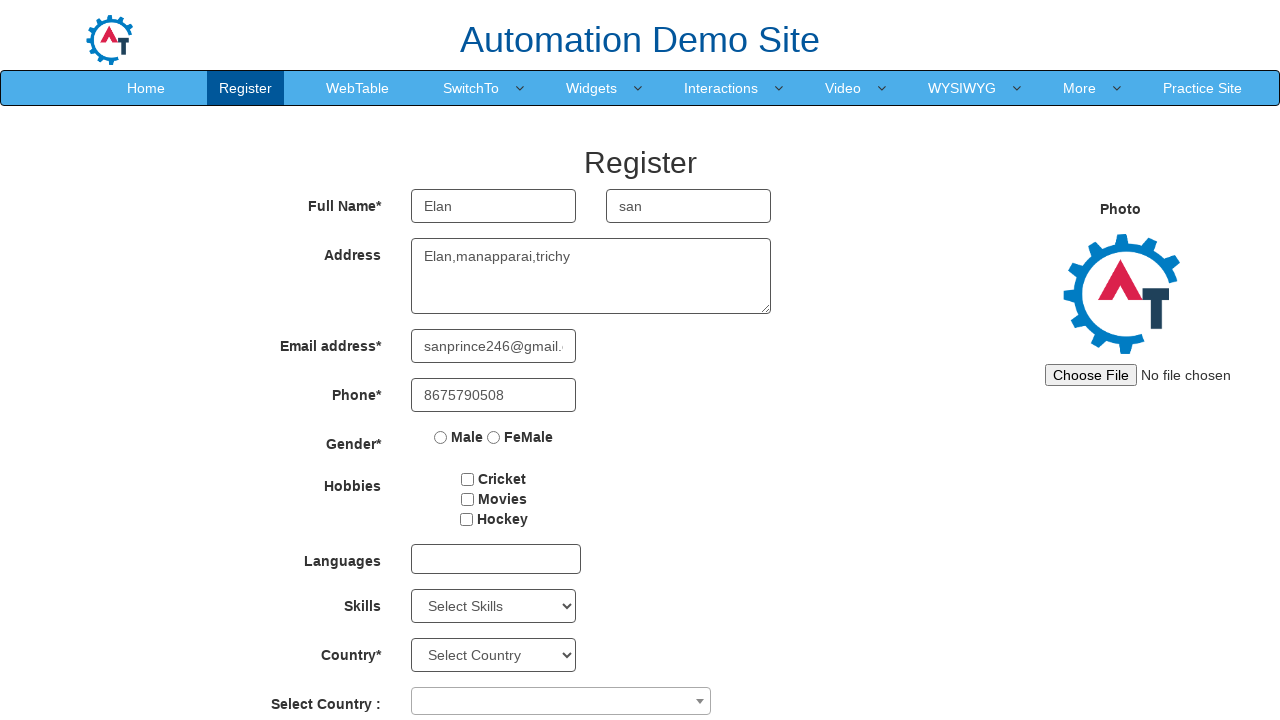

Selected gender radio button at (441, 437) on input[type='radio']:nth-of-type(1)
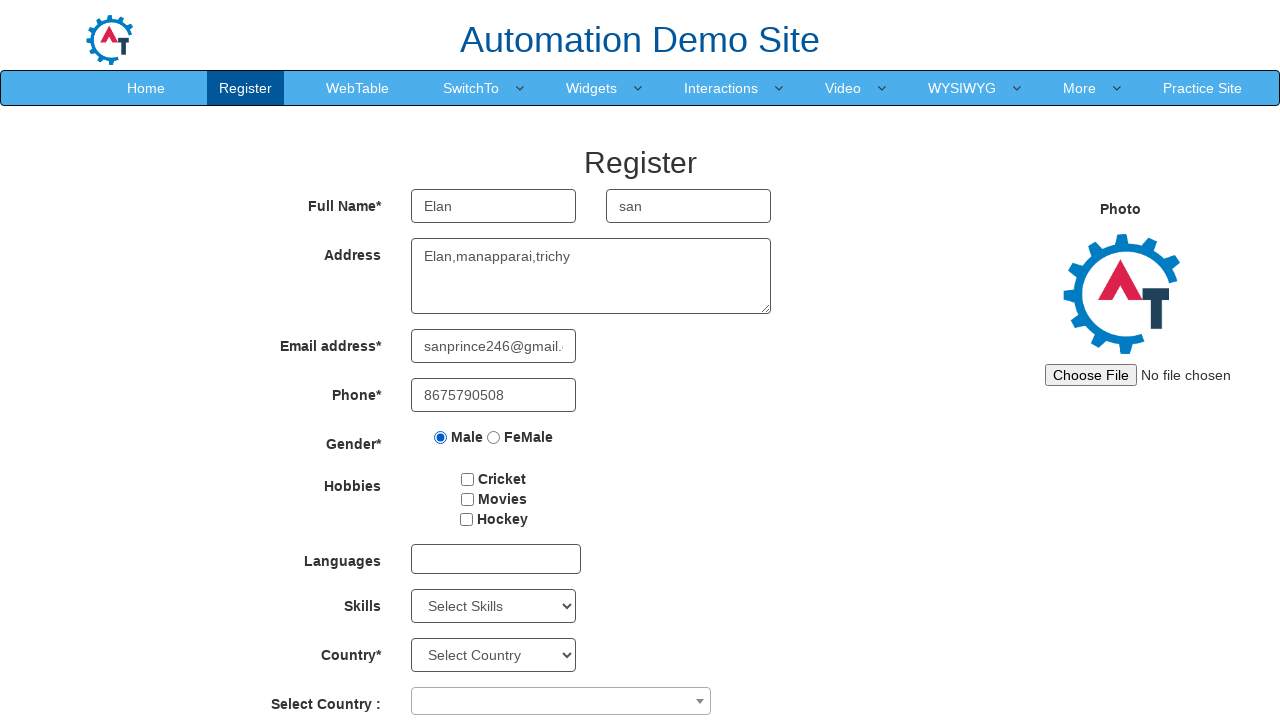

Checked first hobby checkbox at (468, 479) on #checkbox1
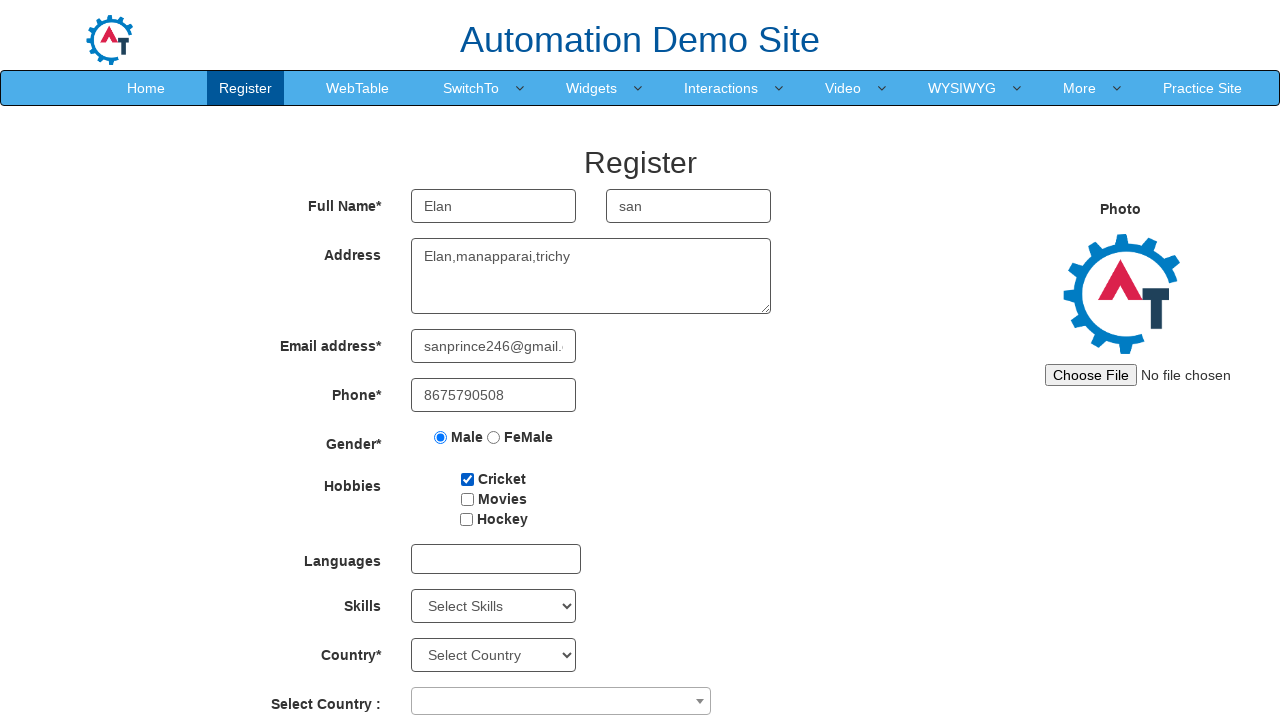

Checked second hobby checkbox at (467, 499) on #checkbox2
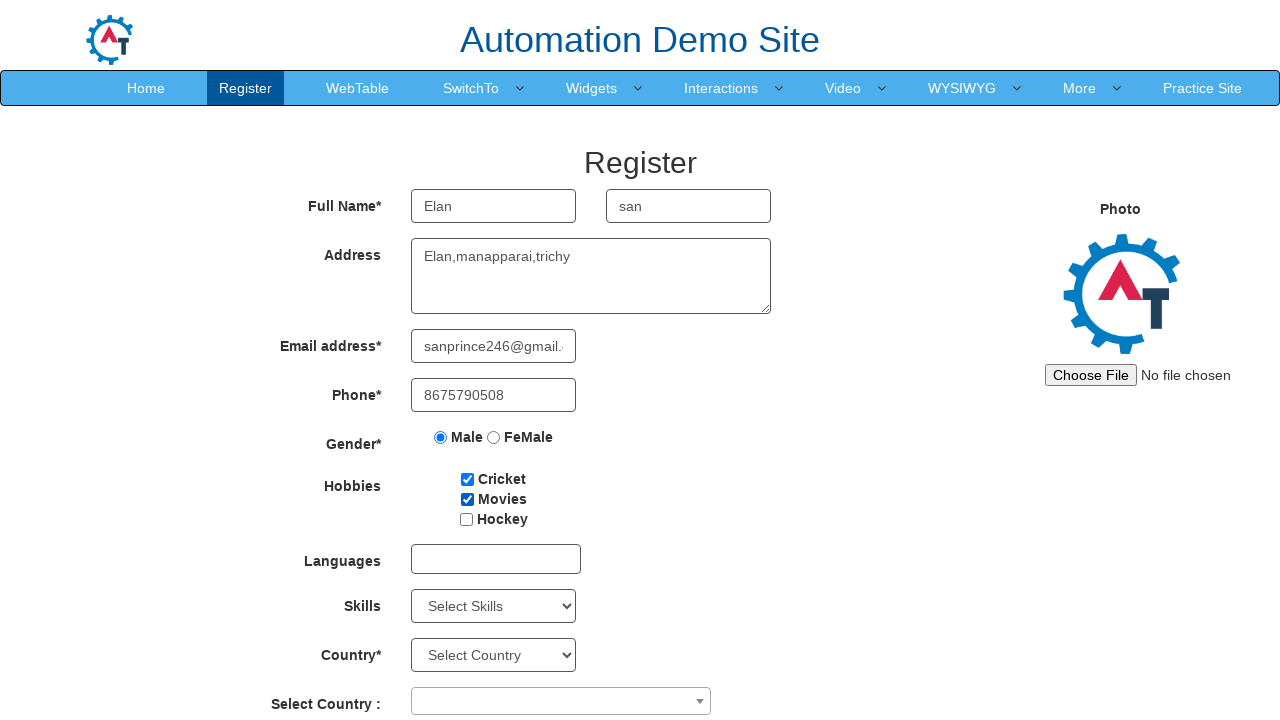

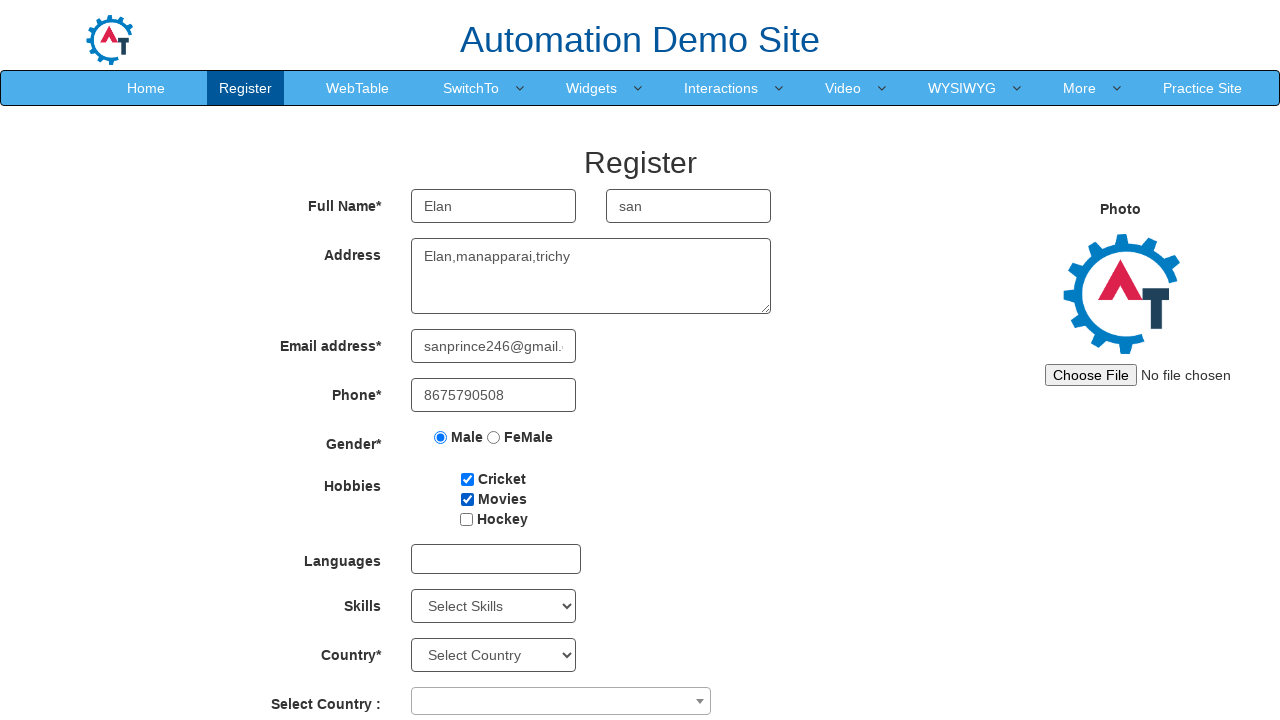